Tests that the browser back button navigates through filter views correctly

Starting URL: https://demo.playwright.dev/todomvc

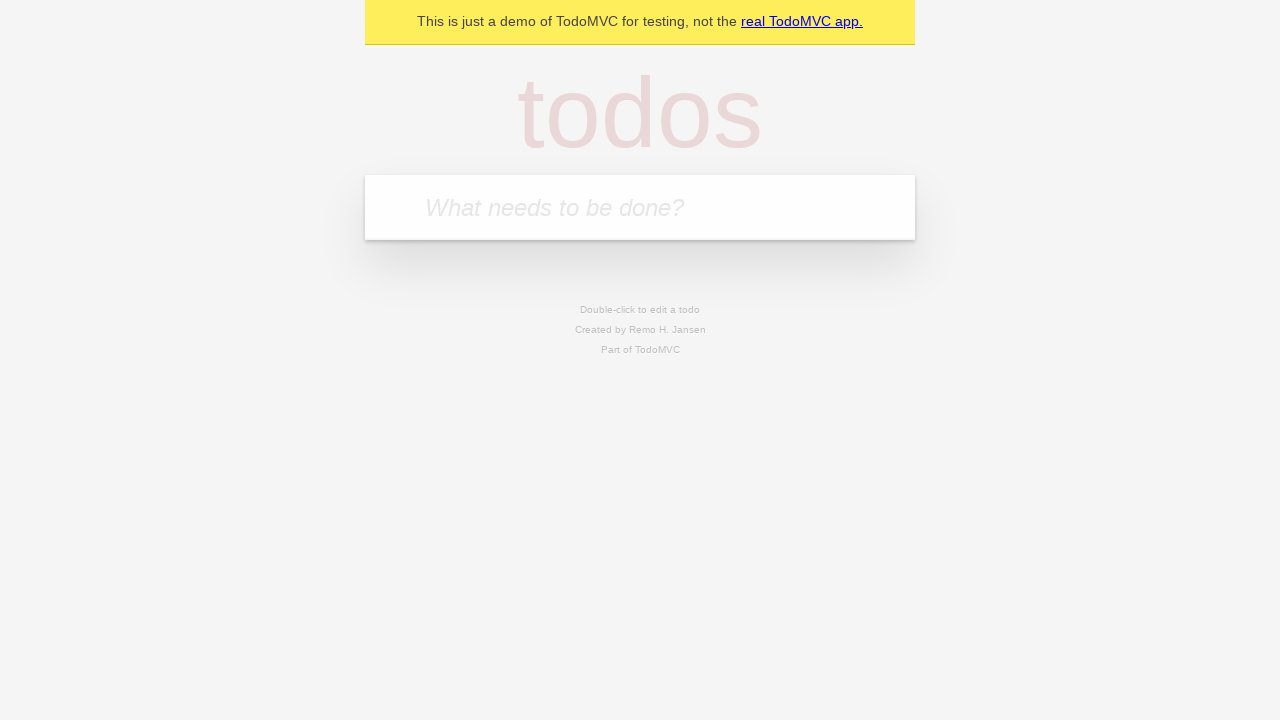

Filled new todo field with 'buy some cheese' on internal:attr=[placeholder="What needs to be done?"i]
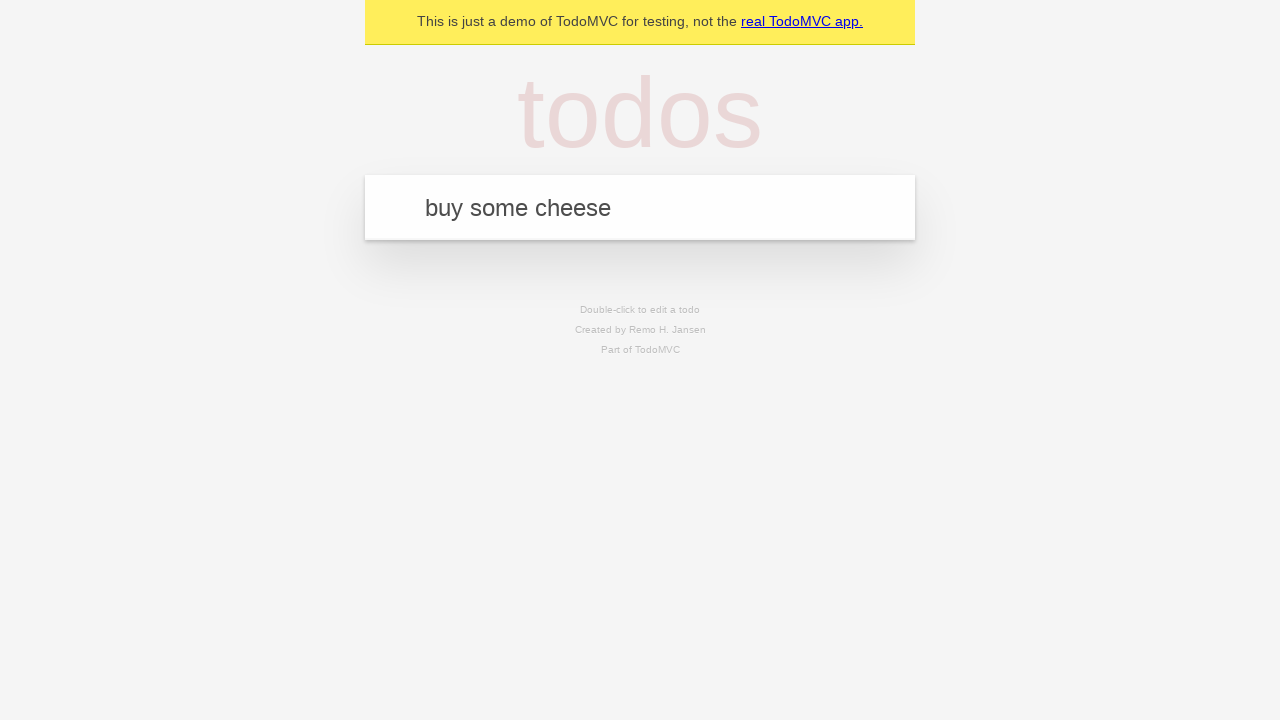

Pressed Enter to add 'buy some cheese' to the todo list on internal:attr=[placeholder="What needs to be done?"i]
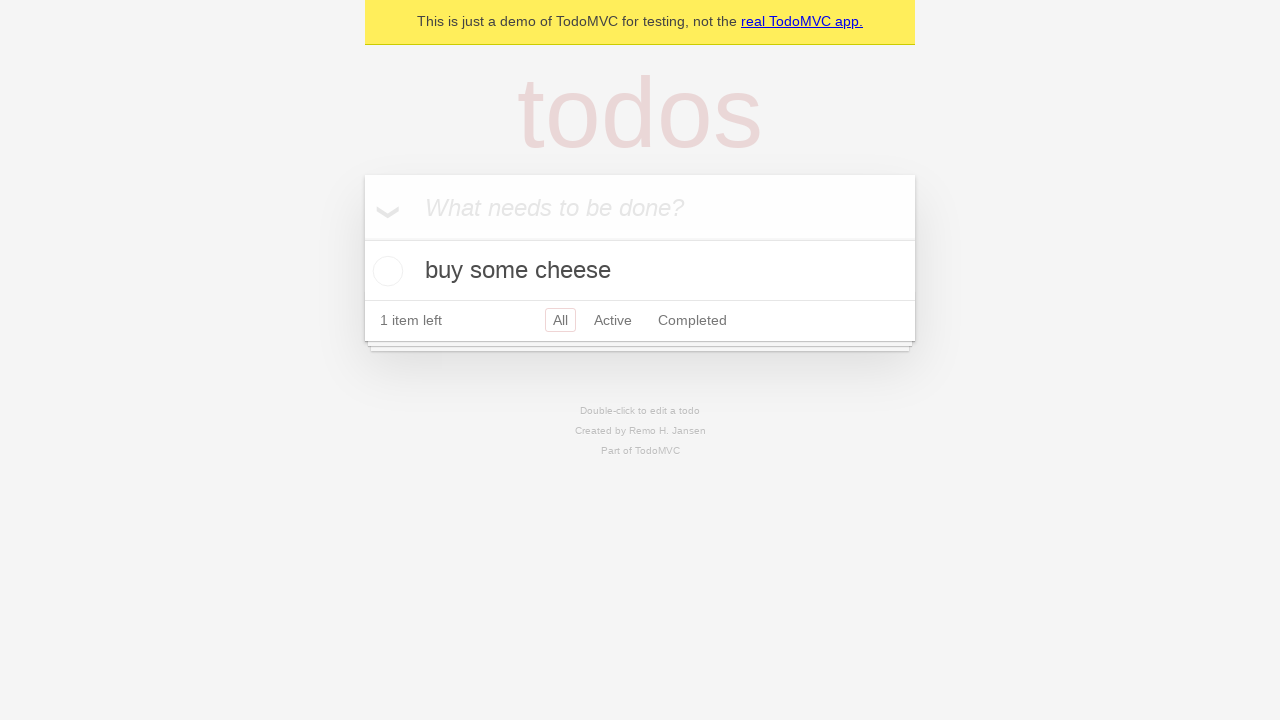

Filled new todo field with 'feed the cat' on internal:attr=[placeholder="What needs to be done?"i]
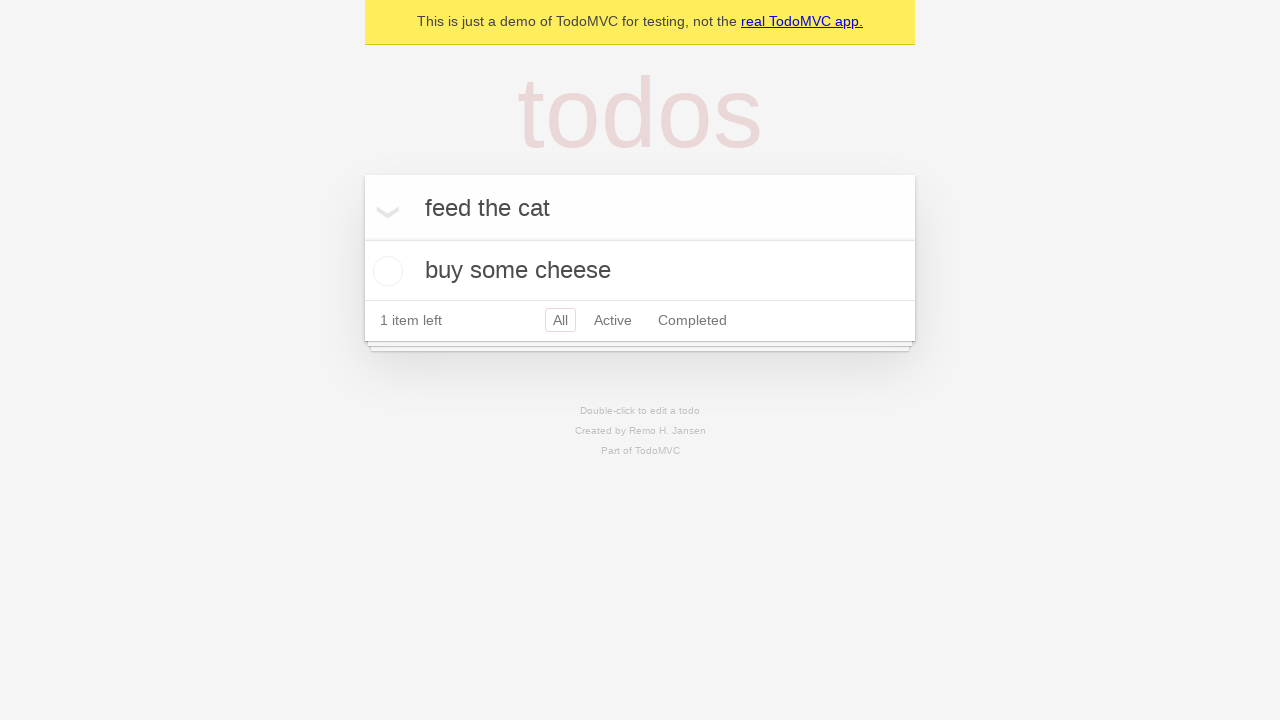

Pressed Enter to add 'feed the cat' to the todo list on internal:attr=[placeholder="What needs to be done?"i]
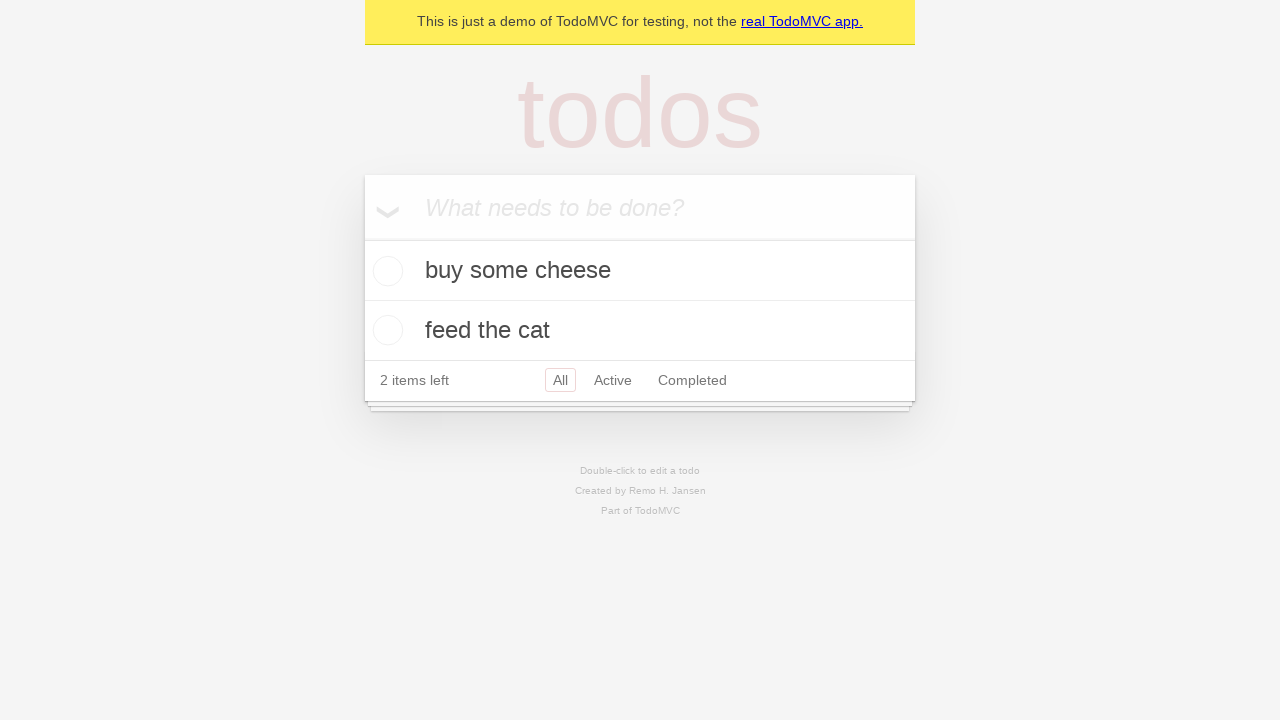

Filled new todo field with 'book a doctors appointment' on internal:attr=[placeholder="What needs to be done?"i]
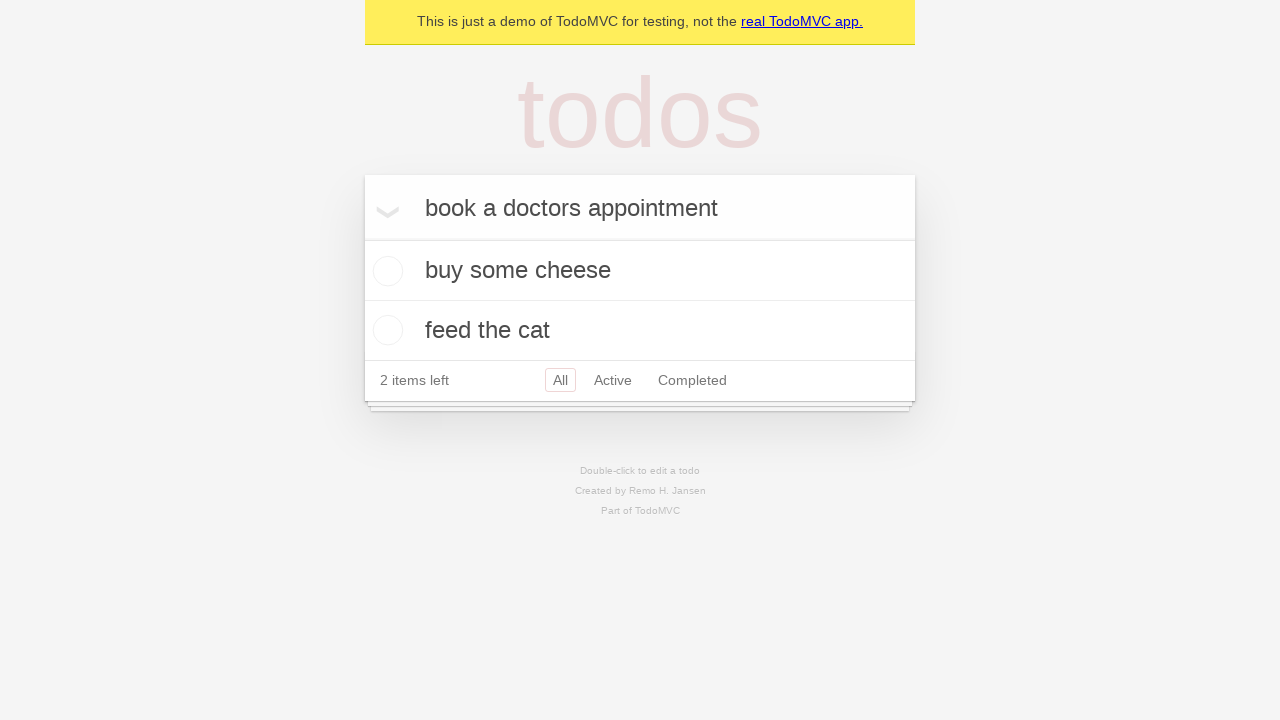

Pressed Enter to add 'book a doctors appointment' to the todo list on internal:attr=[placeholder="What needs to be done?"i]
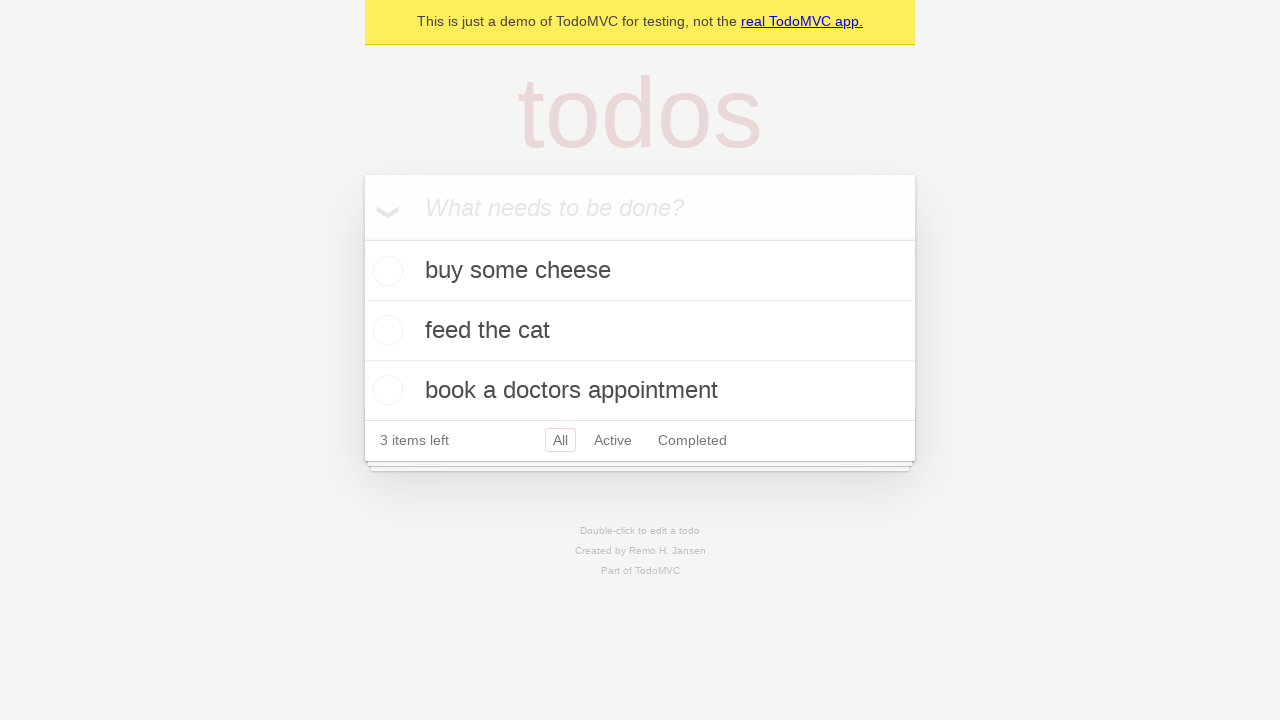

Checked the second todo item at (385, 330) on internal:testid=[data-testid="todo-item"s] >> nth=1 >> internal:role=checkbox
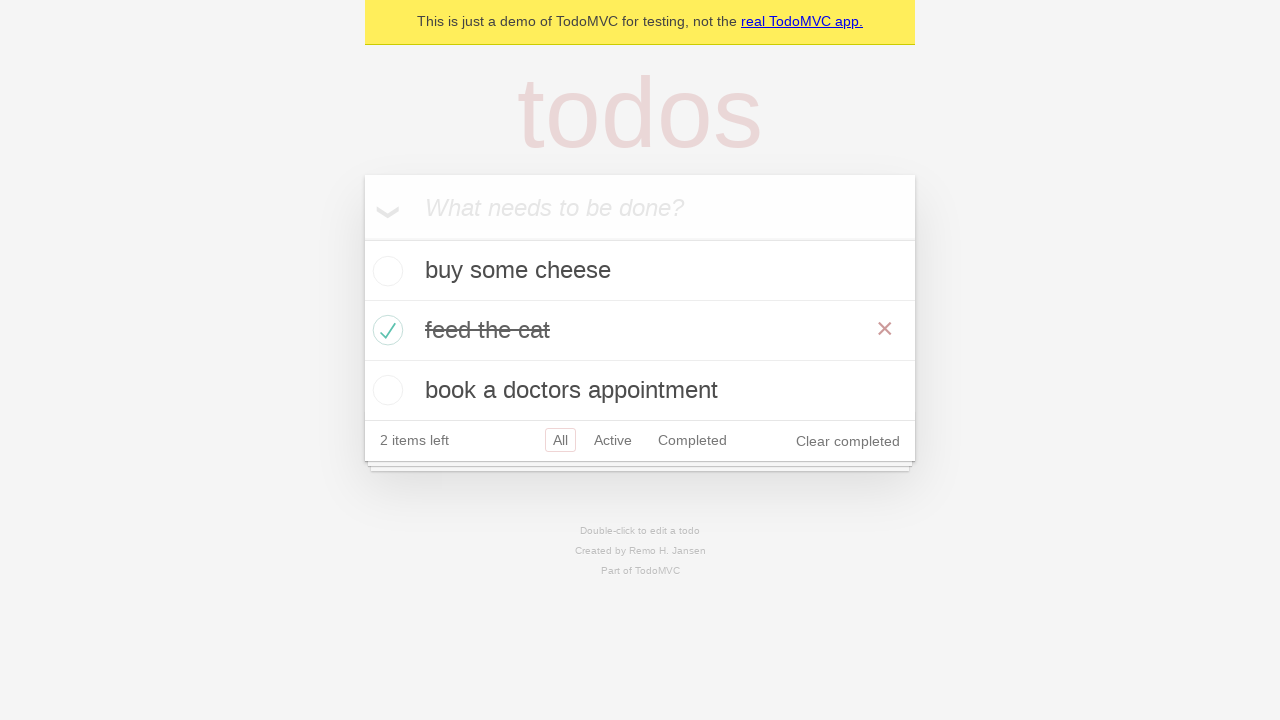

Clicked 'All' filter link at (560, 440) on internal:role=link[name="All"i]
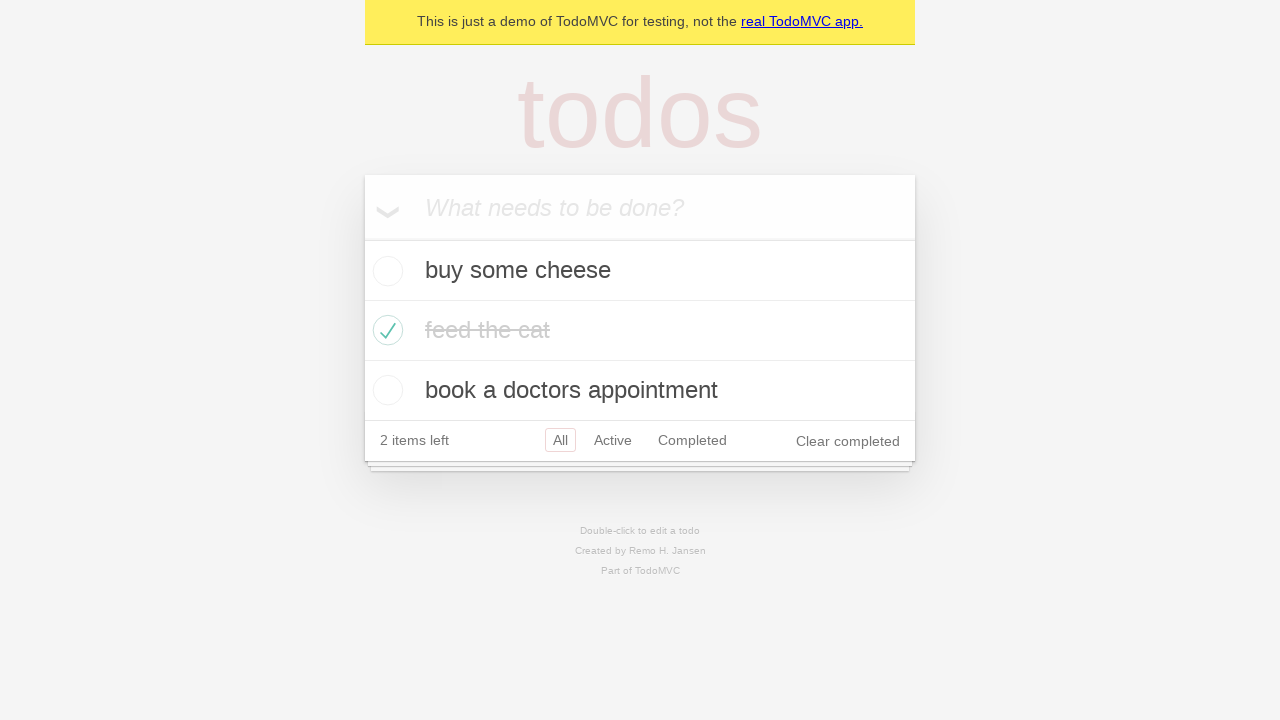

Clicked 'Active' filter link at (613, 440) on internal:role=link[name="Active"i]
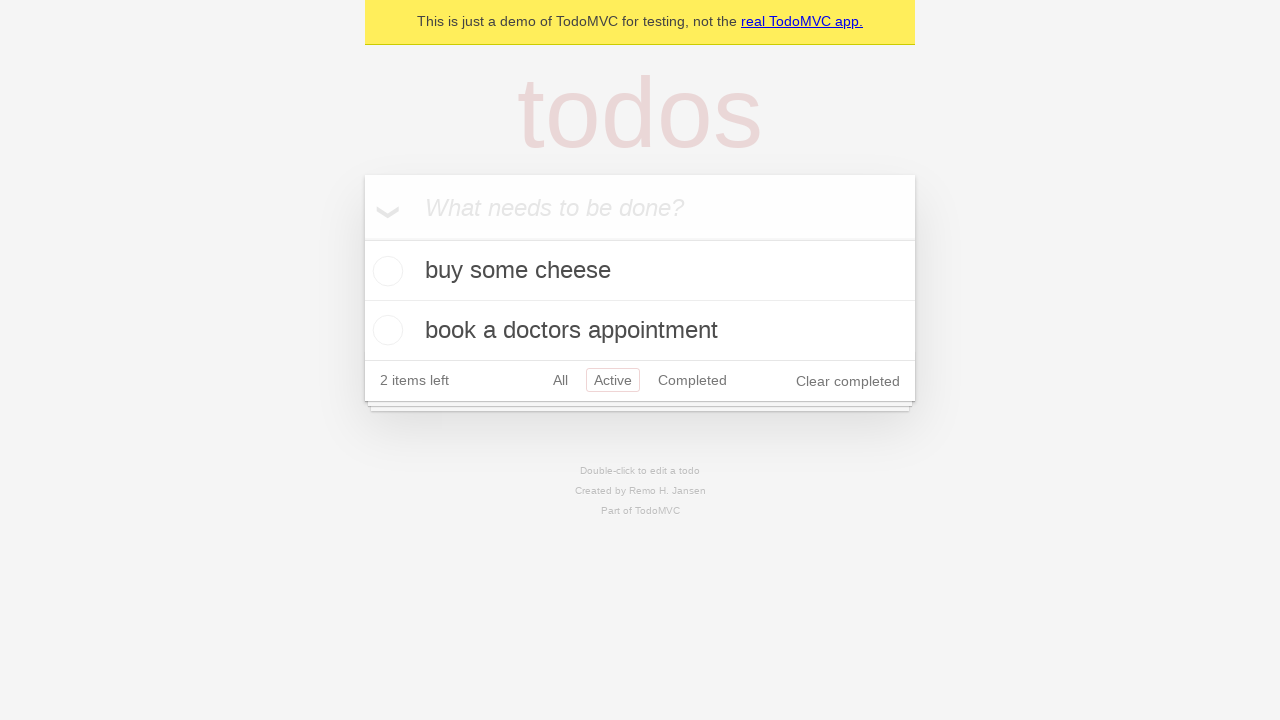

Clicked 'Completed' filter link at (692, 380) on internal:role=link[name="Completed"i]
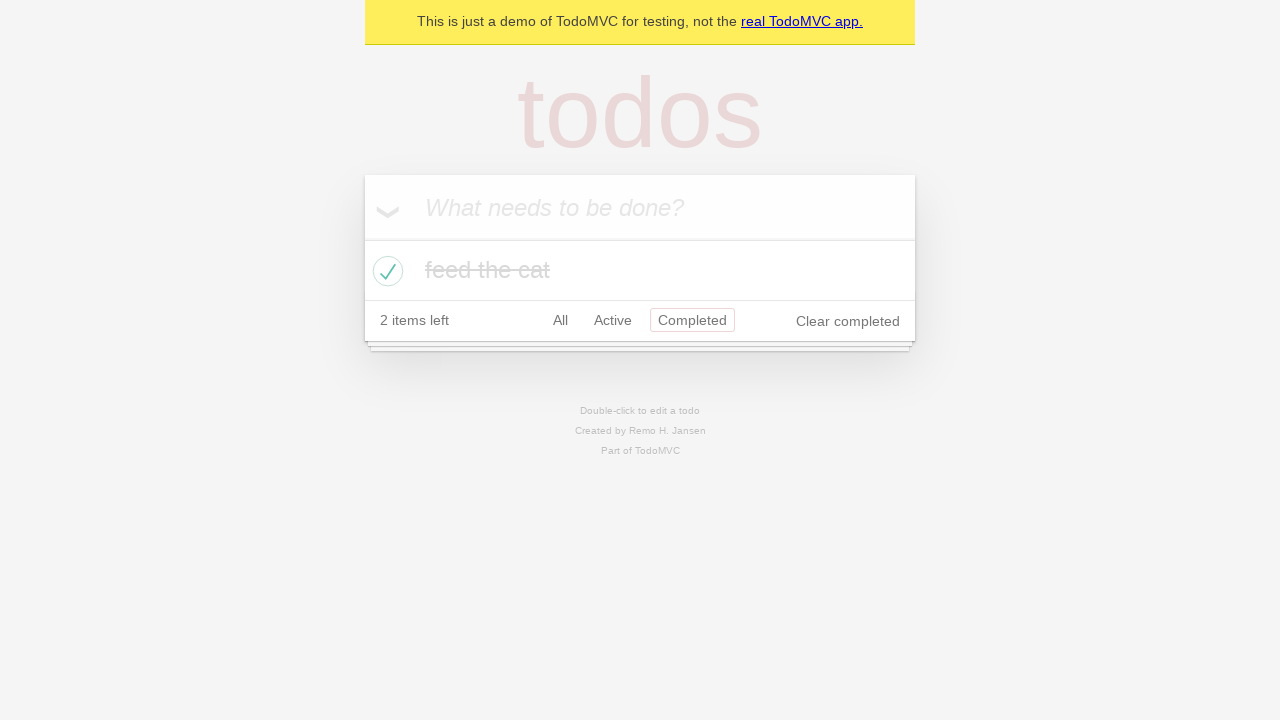

Navigated back to 'Active' filter view
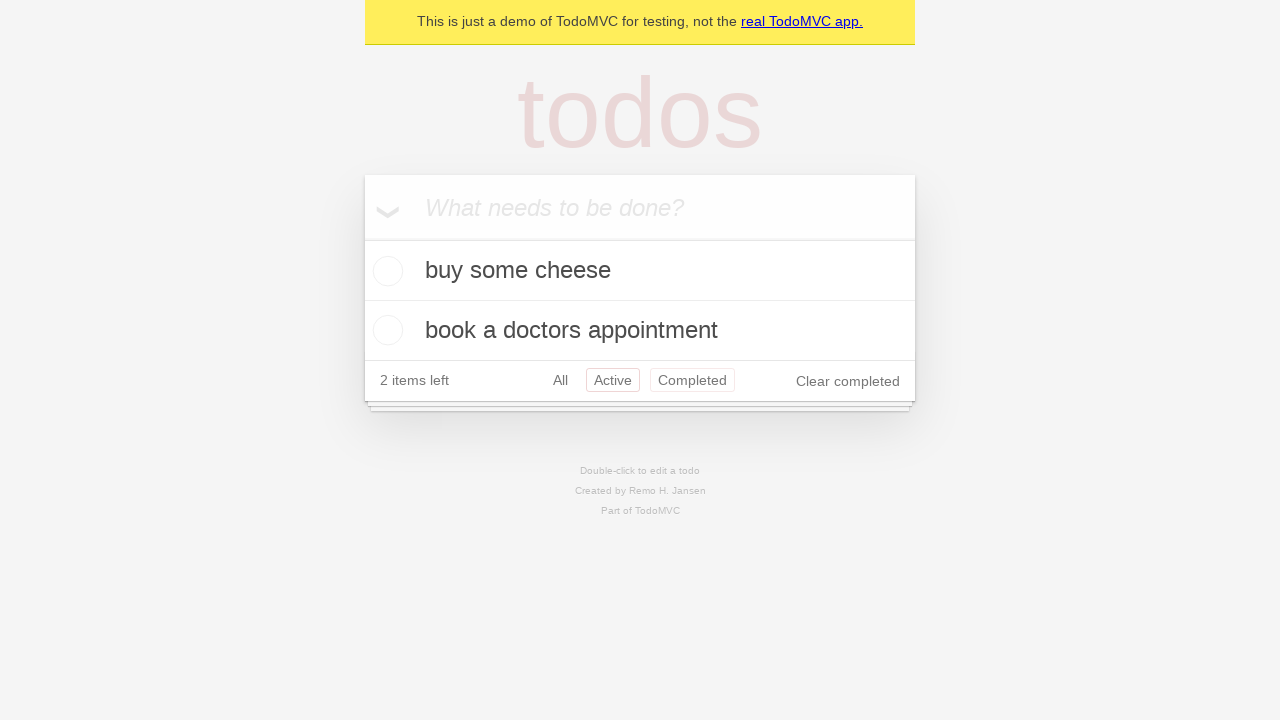

Navigated back to 'All' filter view
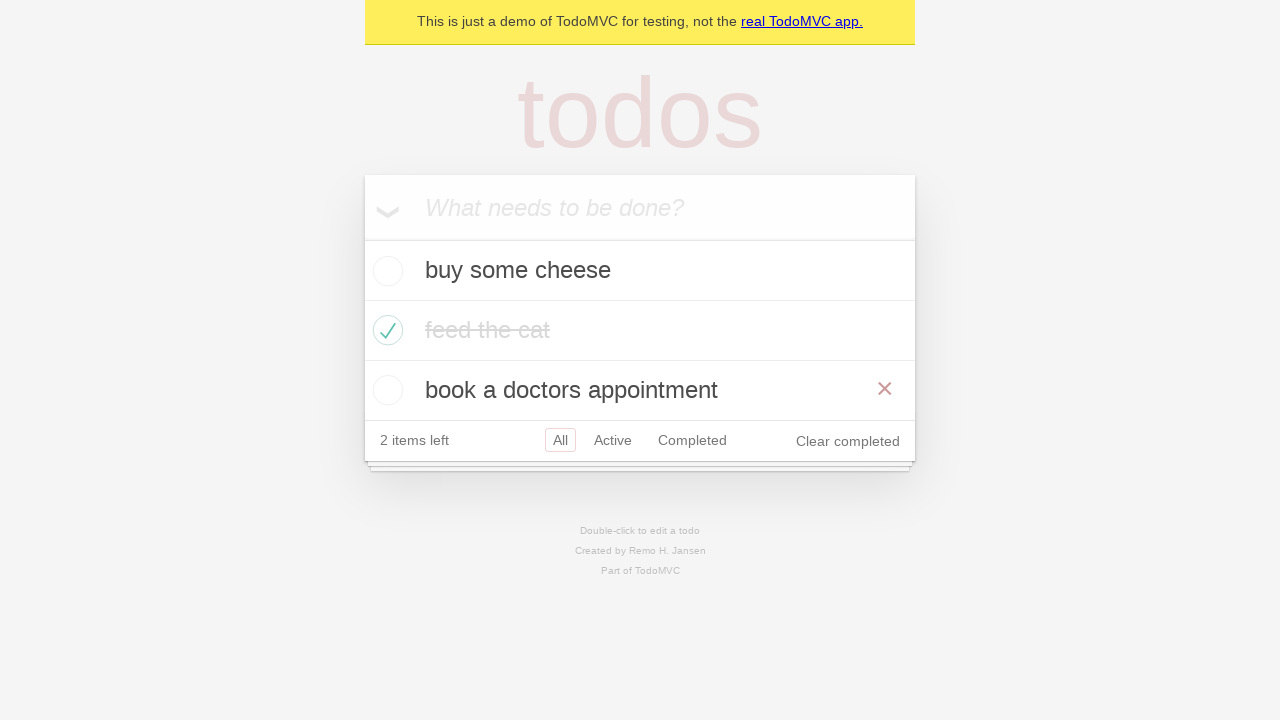

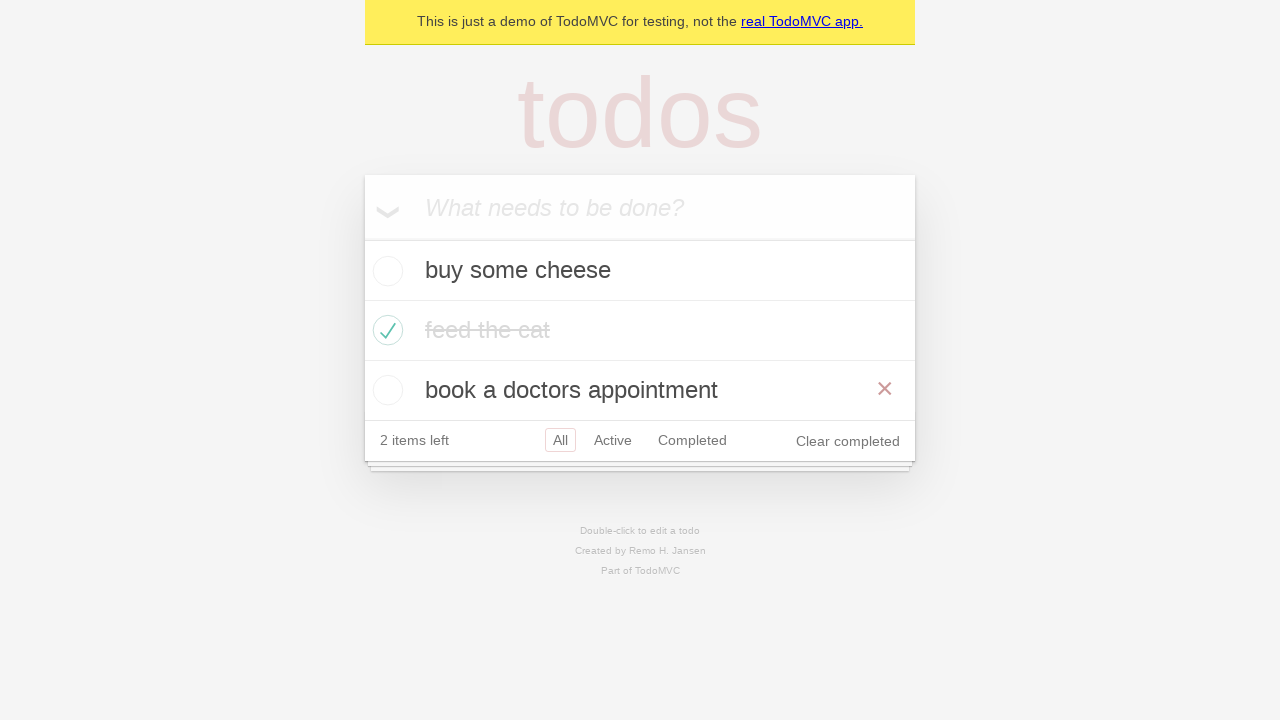